Tests dropdown selection functionality on a flight booking practice page by selecting origin (Bengaluru) and destination (Chennai/MAA) airports, then verifies the round trip option enables the return date field.

Starting URL: https://rahulshettyacademy.com/dropdownsPractise/

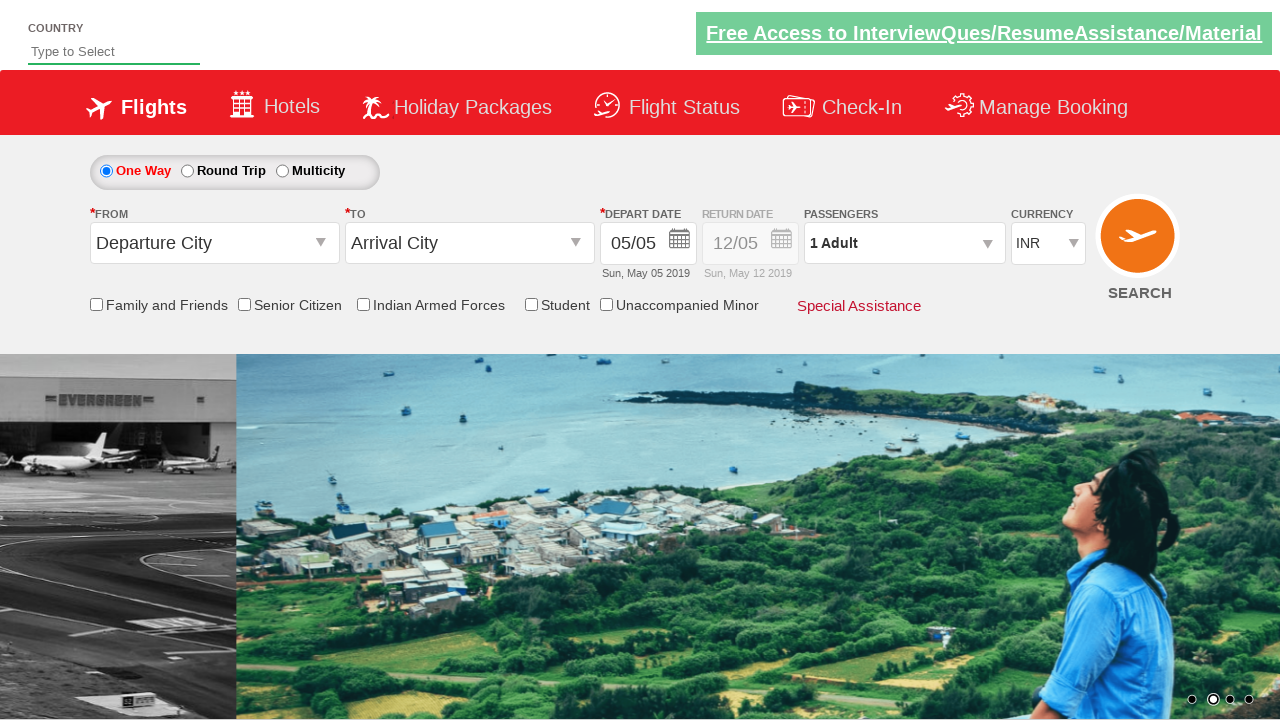

Clicked on origin station dropdown at (214, 243) on #ctl00_mainContent_ddl_originStation1_CTXT
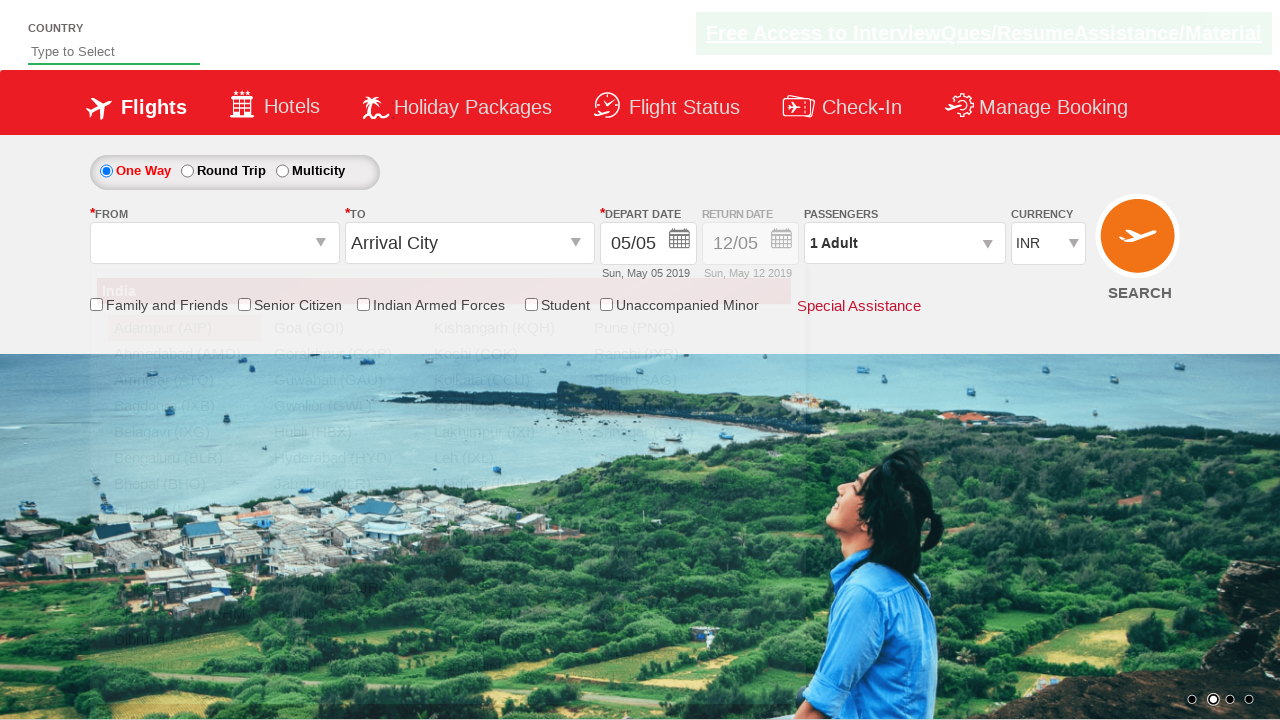

Selected Bengaluru (BLR) as origin airport at (184, 458) on a[value='BLR']
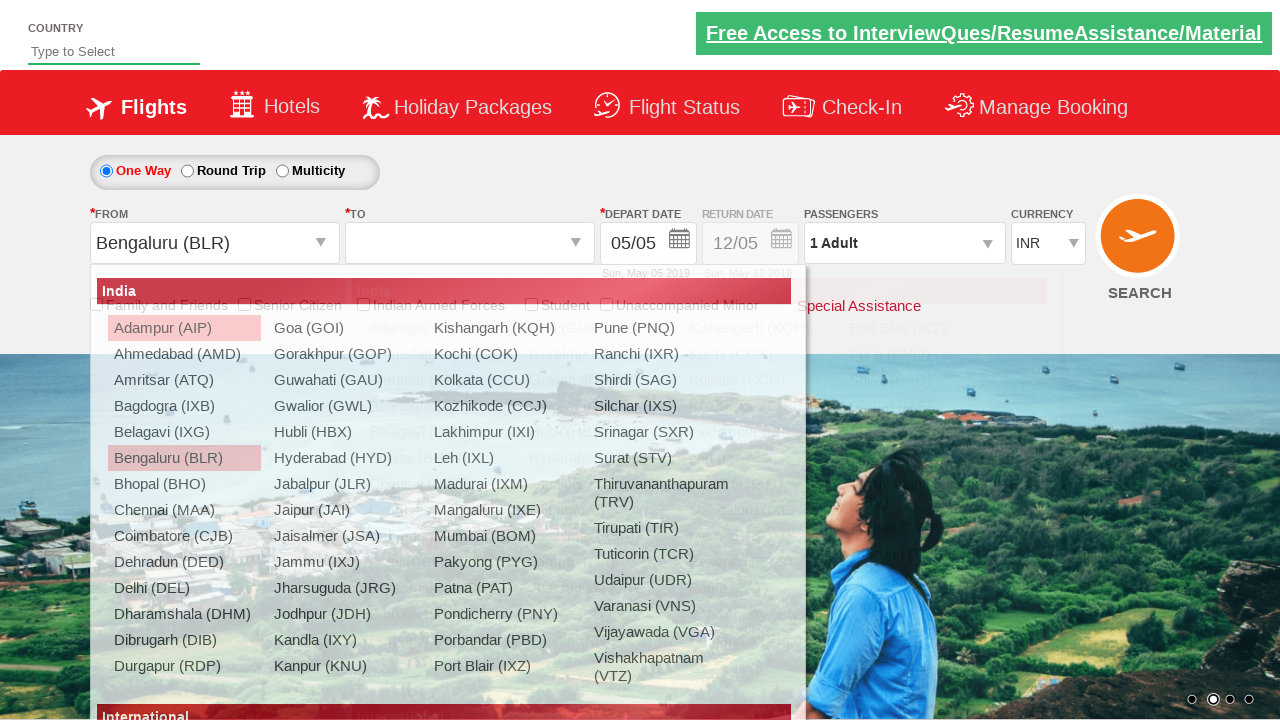

Waited for destination dropdown to be ready
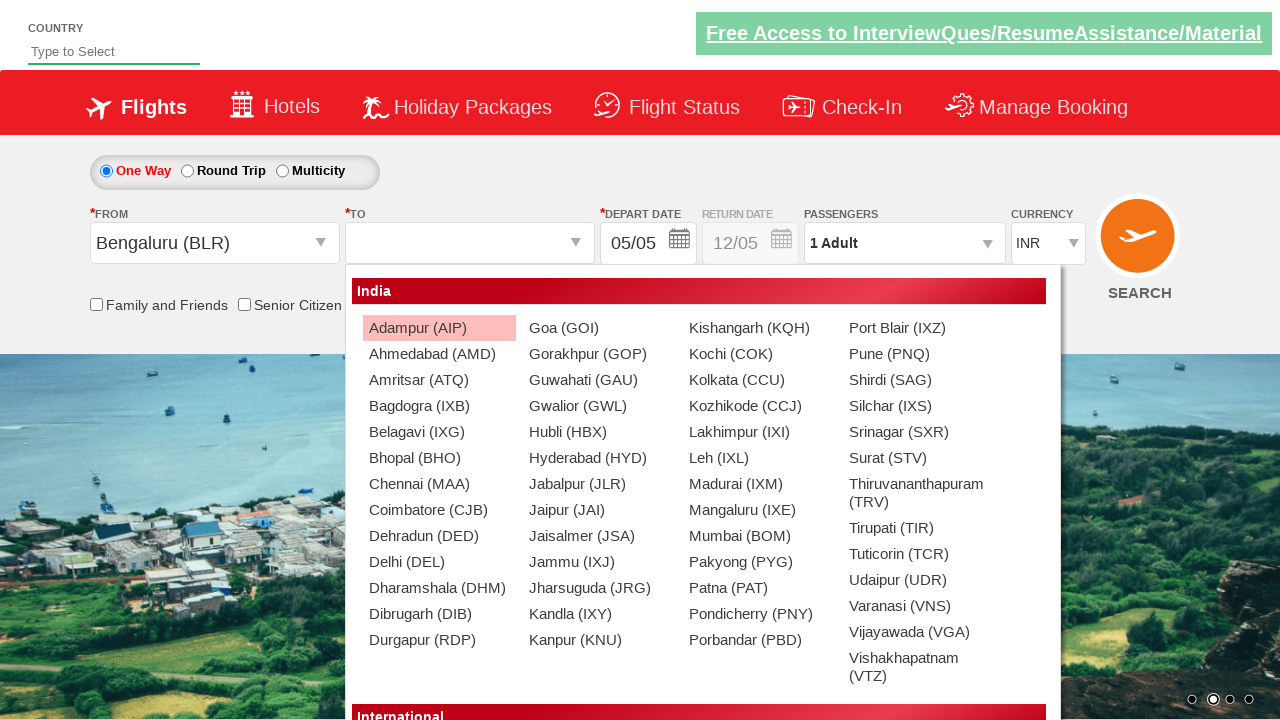

Selected Chennai (MAA) as destination airport at (439, 484) on xpath=//div[@id='glsctl00_mainContent_ddl_destinationStation1_CTNR']//a[@value='
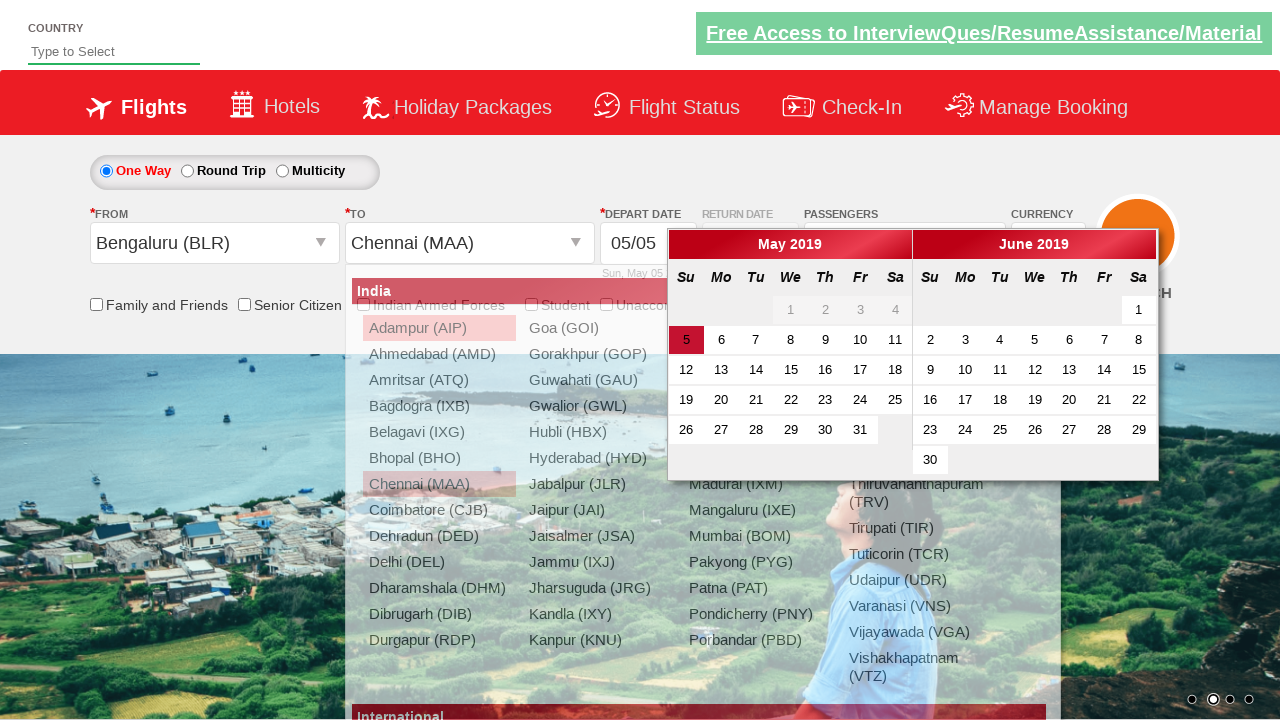

Clicked on Round Trip radio button at (187, 171) on #ctl00_mainContent_rbtnl_Trip_1
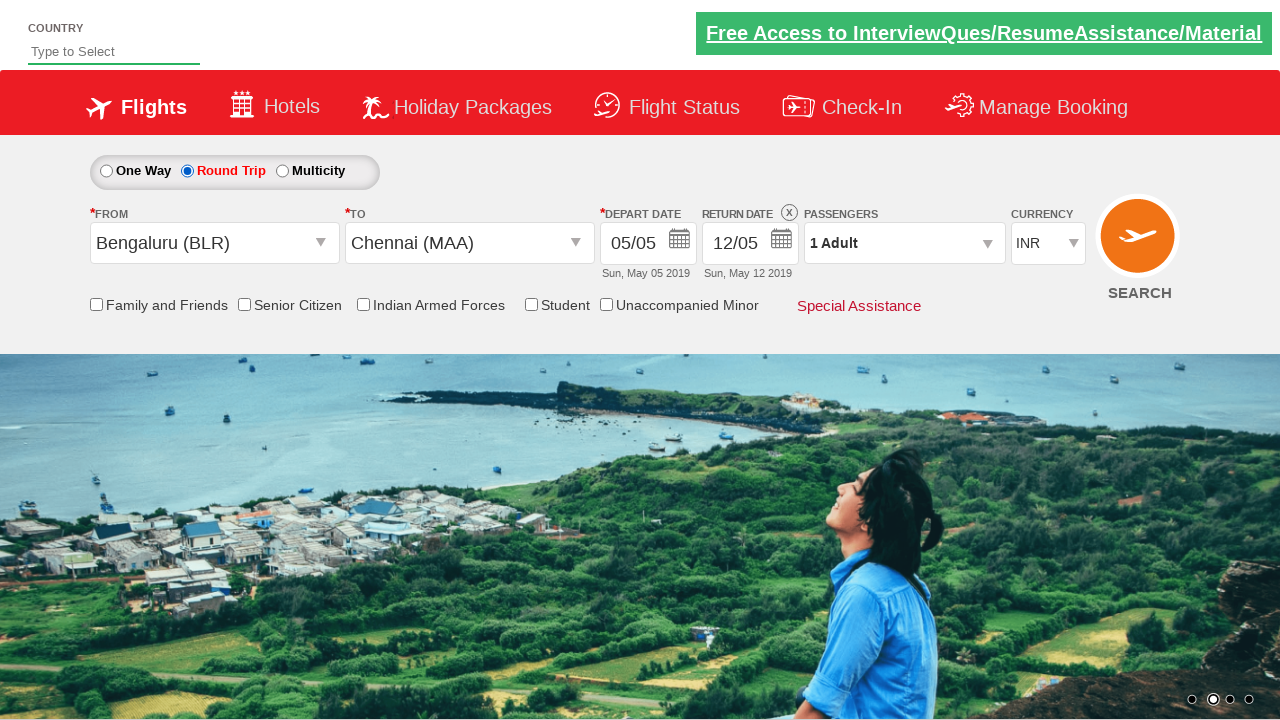

Verified return date field is now enabled
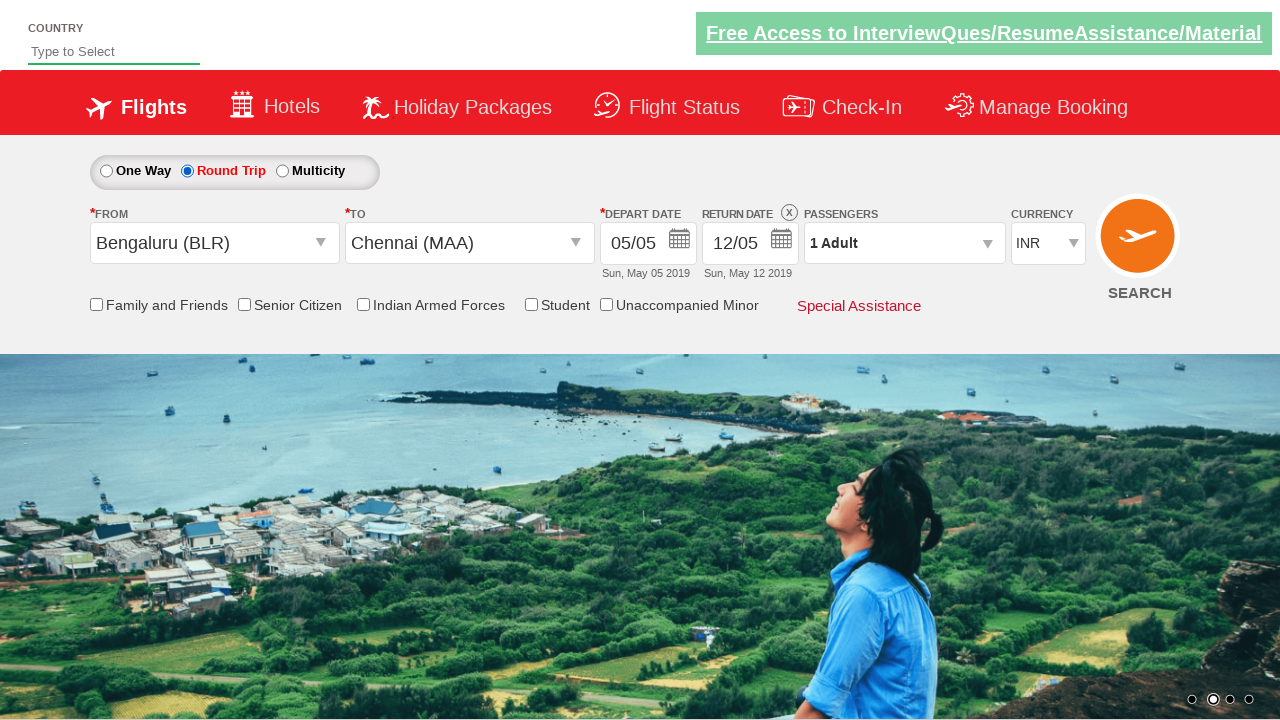

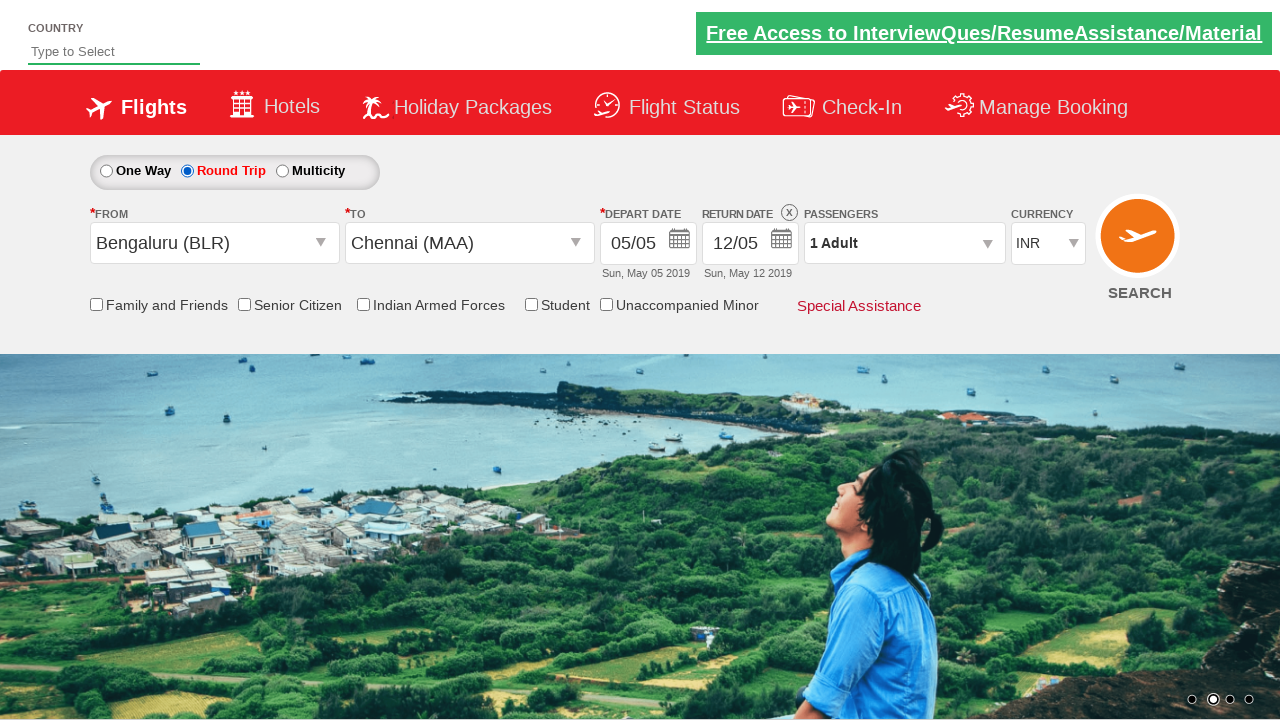